Navigates to an automation practice page and clicks on a SOAP API link element in the footer section using hover and click action.

Starting URL: https://rahulshettyacademy.com/AutomationPractice/

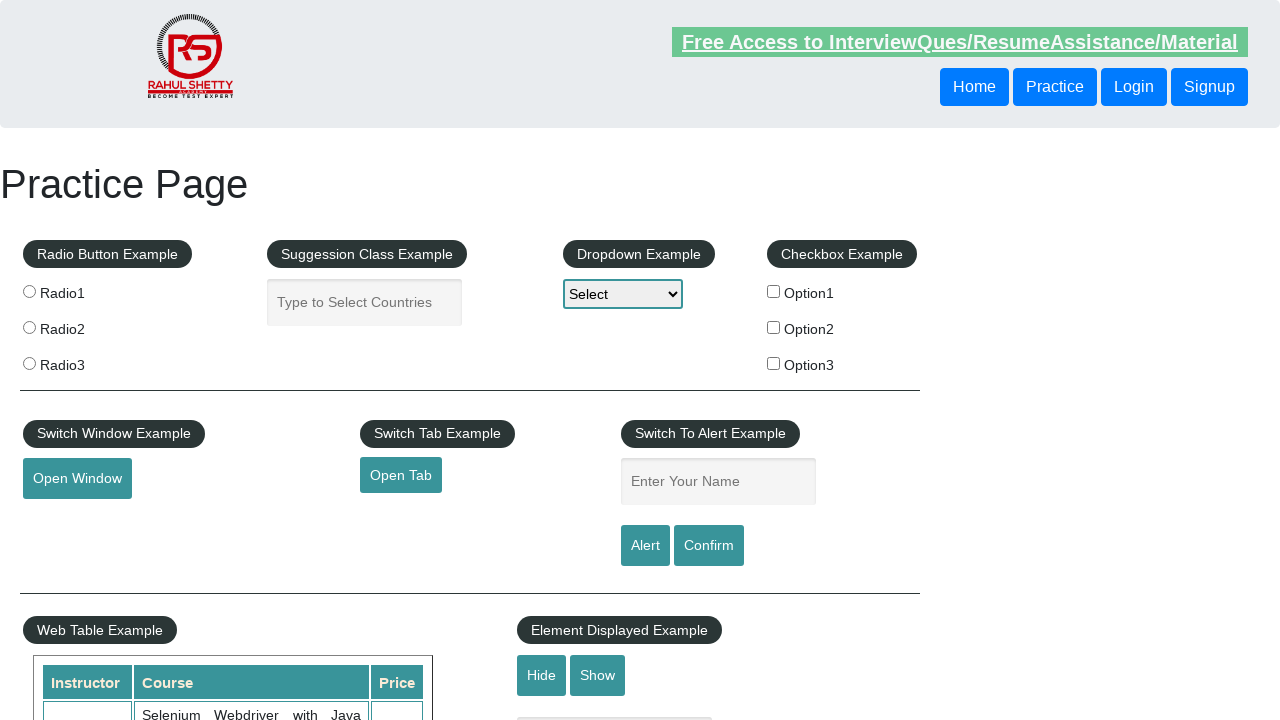

Located SOAP API link element in footer section
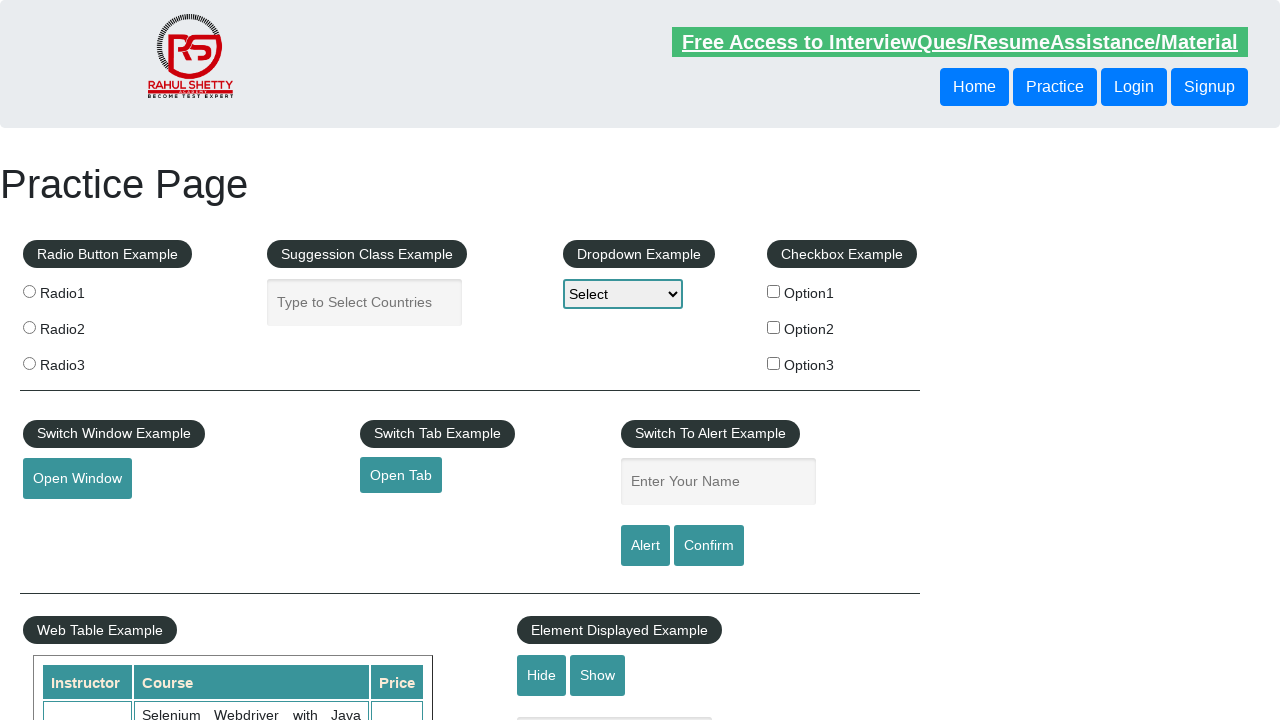

Hovered over SOAP API link element at (62, 550) on xpath=//div[@id='gf-BIG']/table/tbody/tr/td[1]/ul/li[3]/a
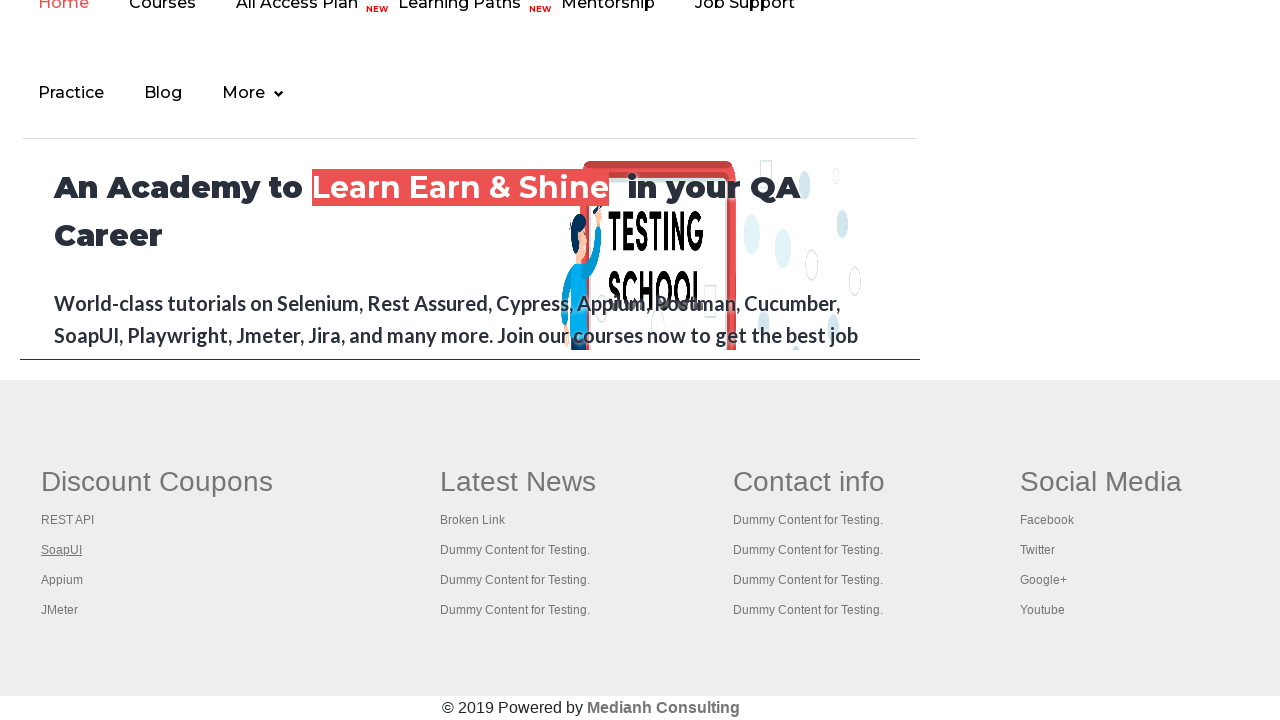

Clicked on SOAP API link element at (62, 550) on xpath=//div[@id='gf-BIG']/table/tbody/tr/td[1]/ul/li[3]/a
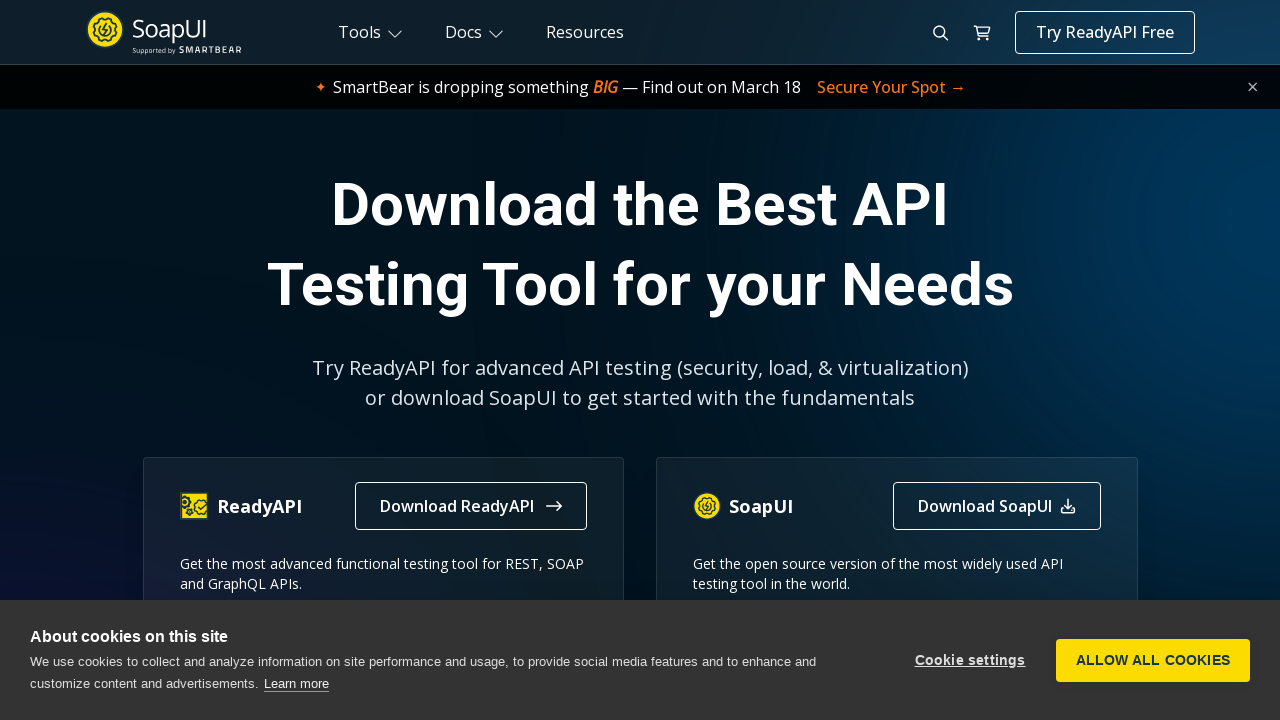

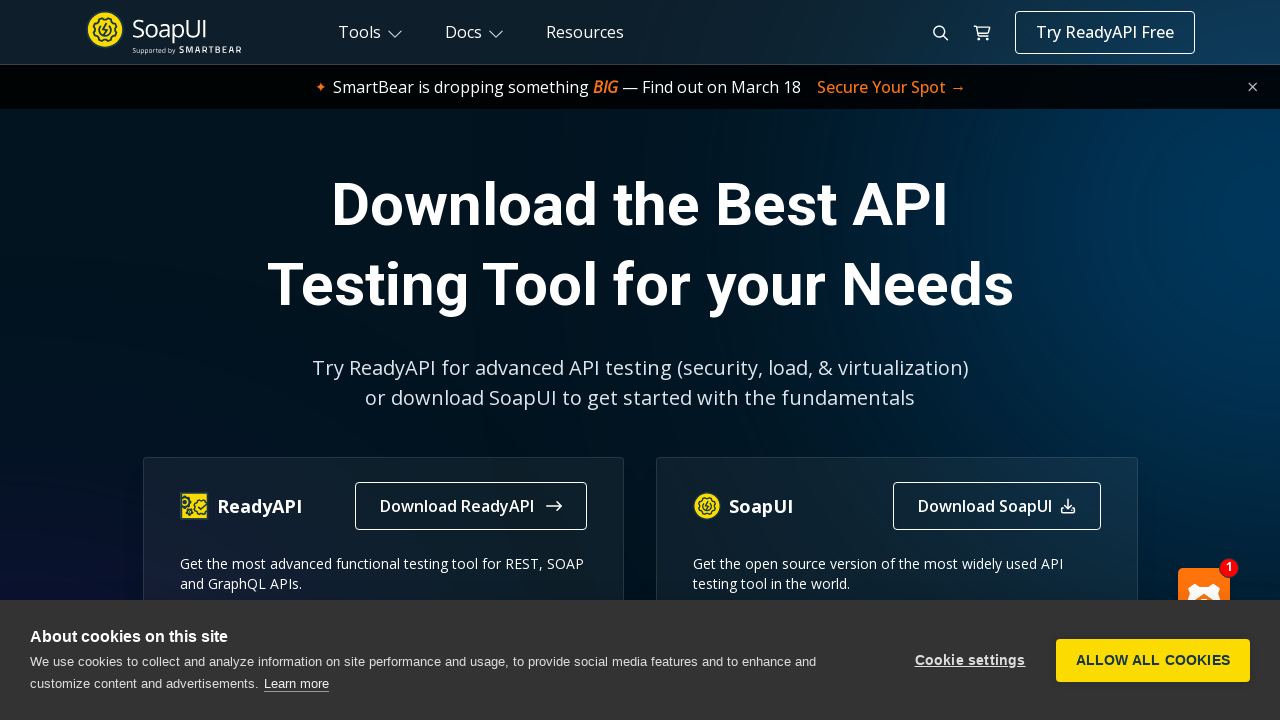